Verifies that the green and blue checkboxes are not selected by default

Starting URL: https://automationtesting.co.uk/dropdown.html

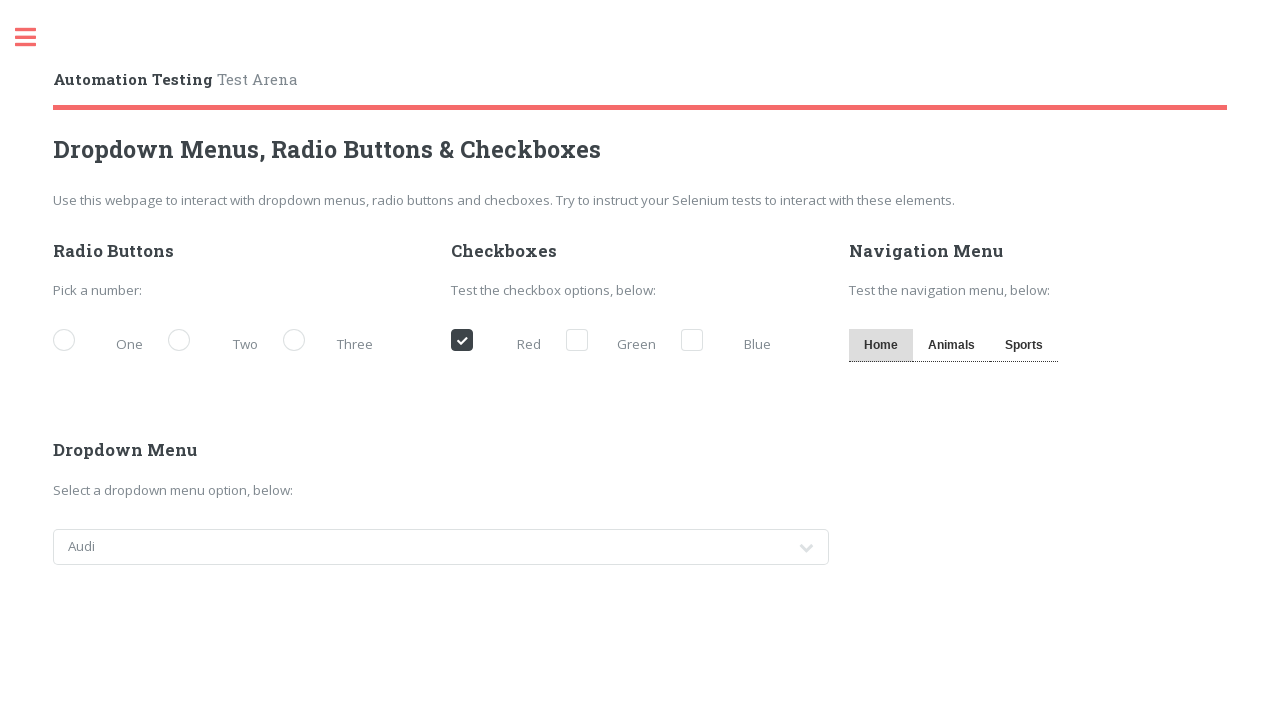

Navigated to dropdown test page
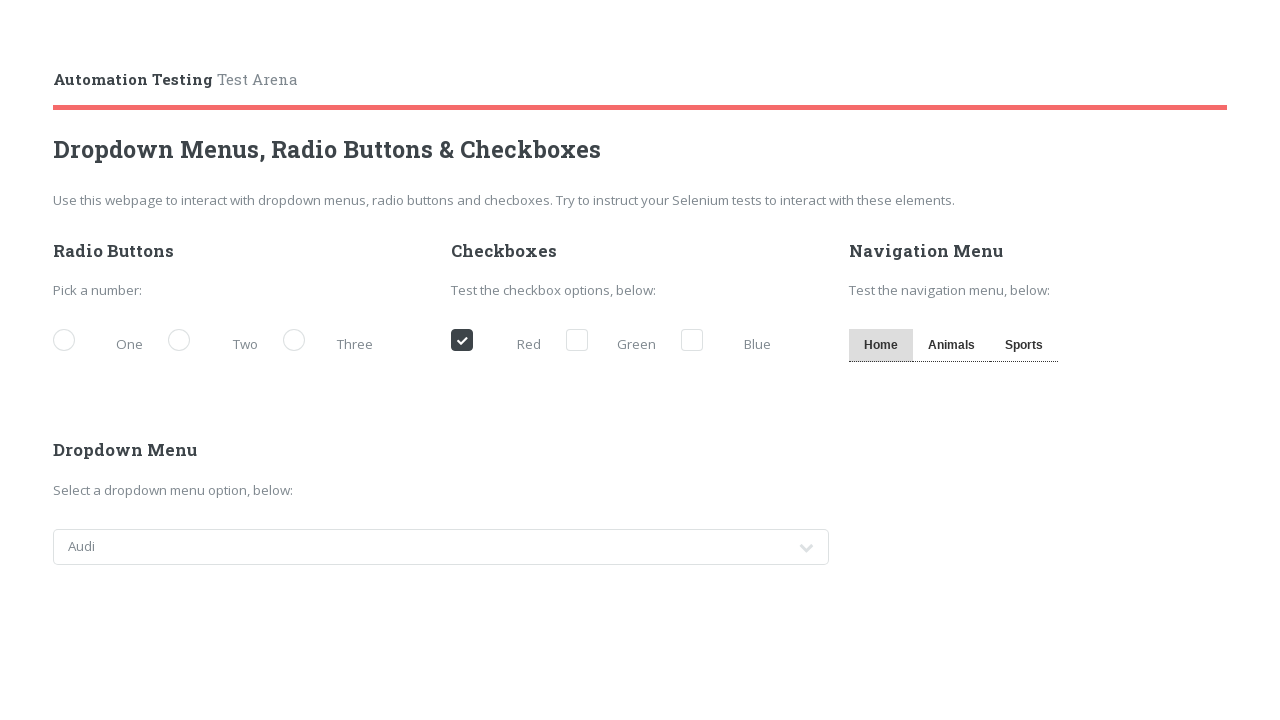

Located green checkbox (second checkbox element)
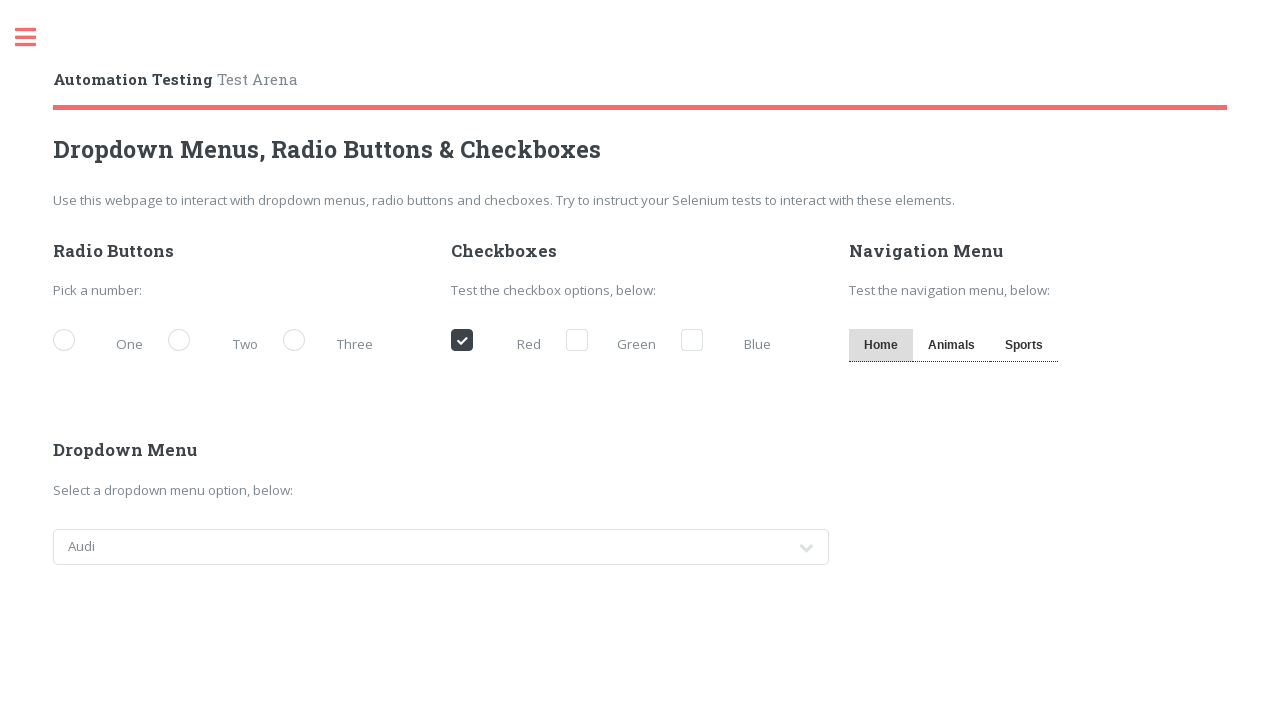

Located blue checkbox (third checkbox element)
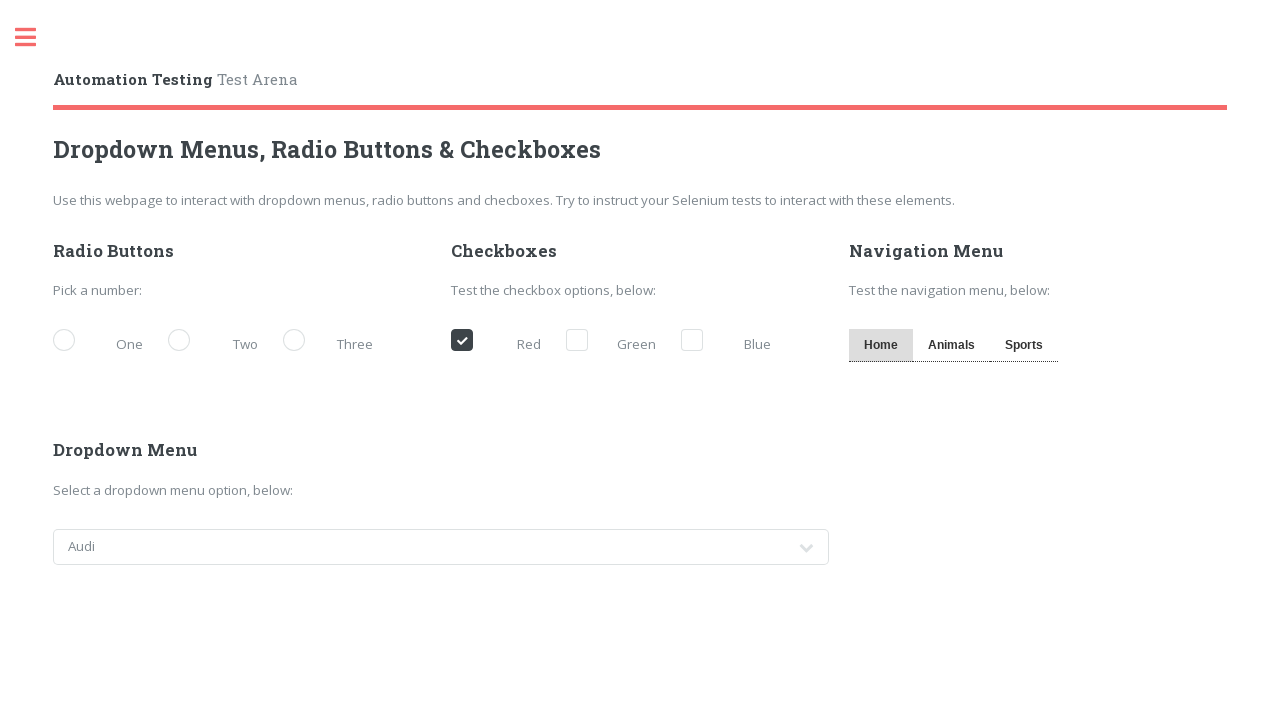

Verified green checkbox is not selected by default
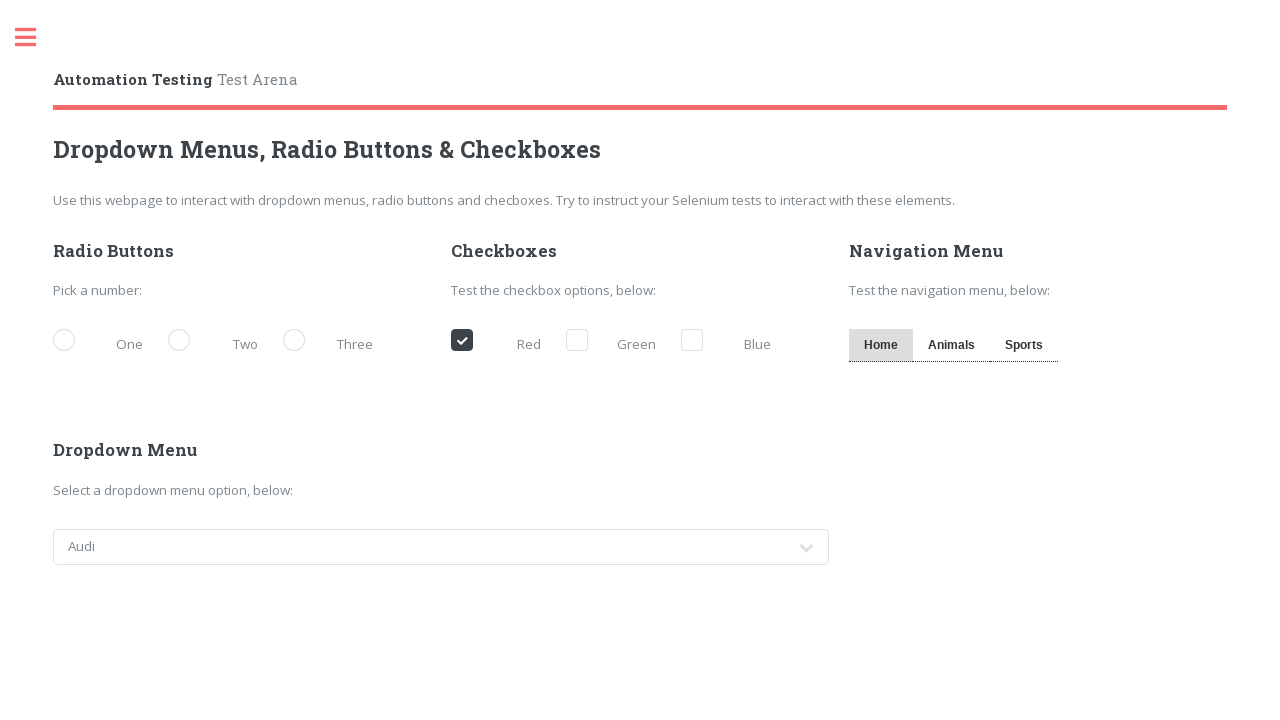

Verified blue checkbox is not selected by default
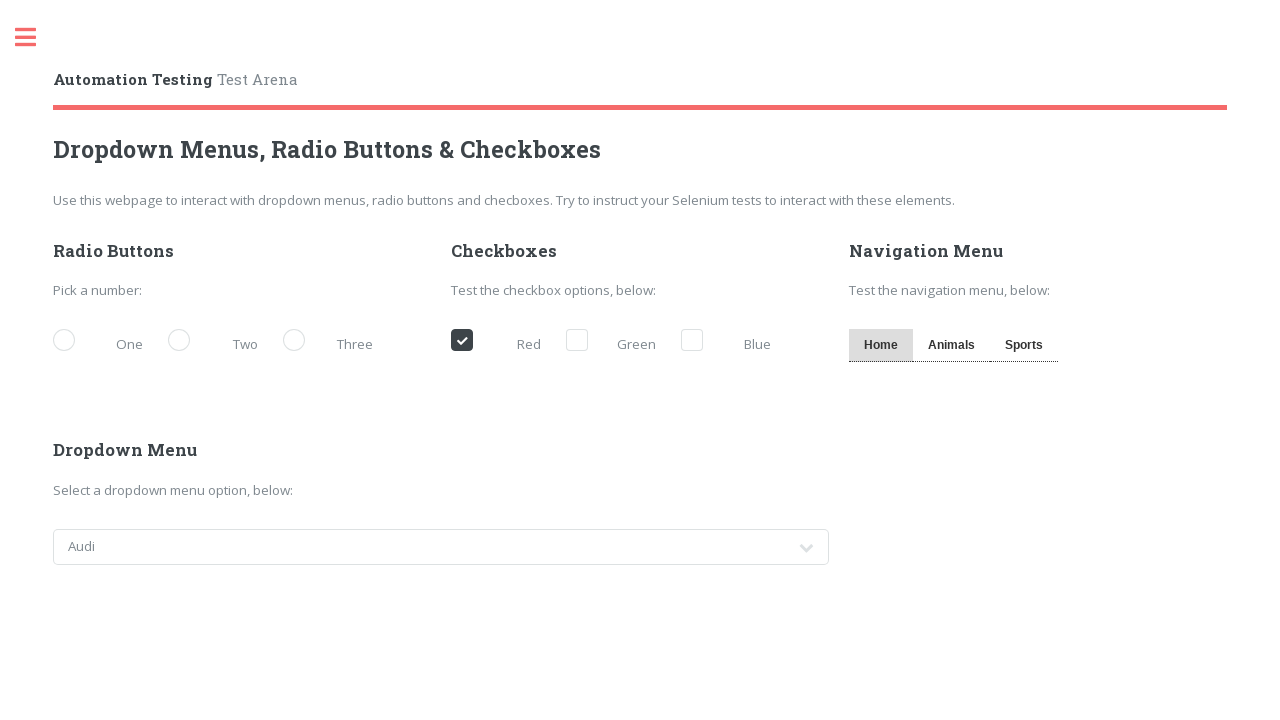

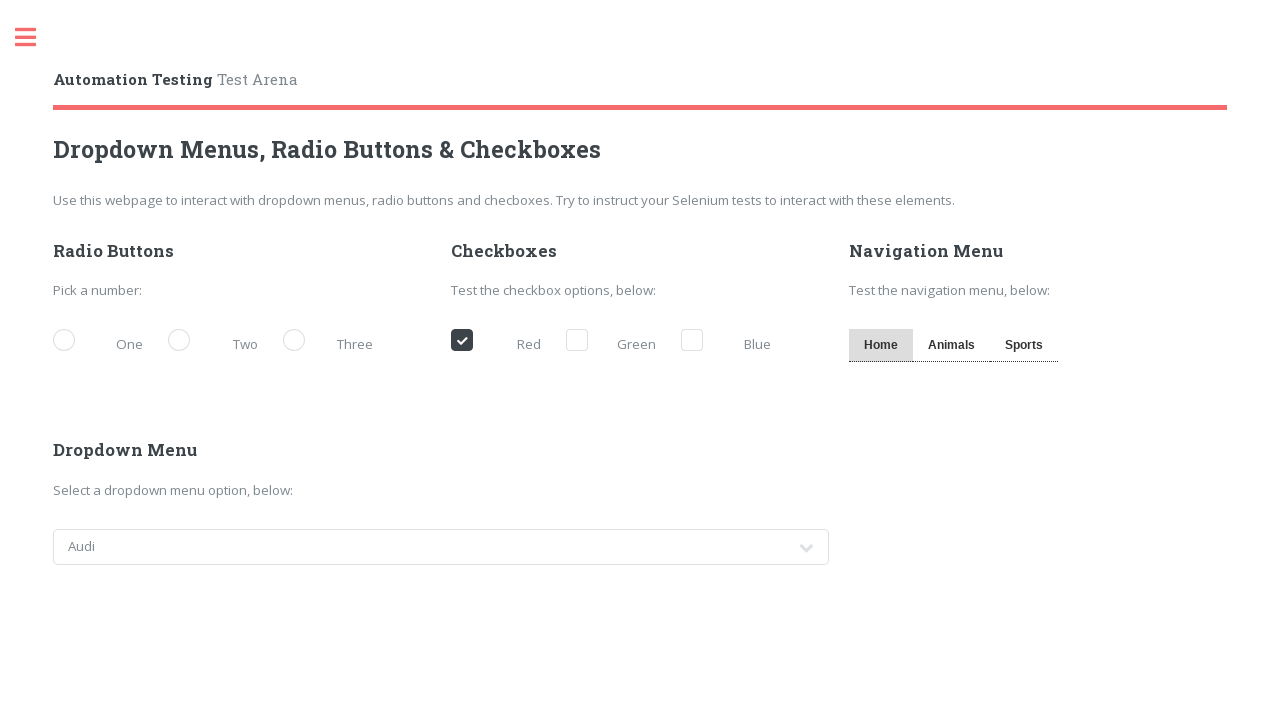